Navigates to the Arimbi Bandung market page and verifies that rice price information (Beras Premium and Beras Medium) is displayed on the page.

Starting URL: https://arimbi.bandung.go.id/market

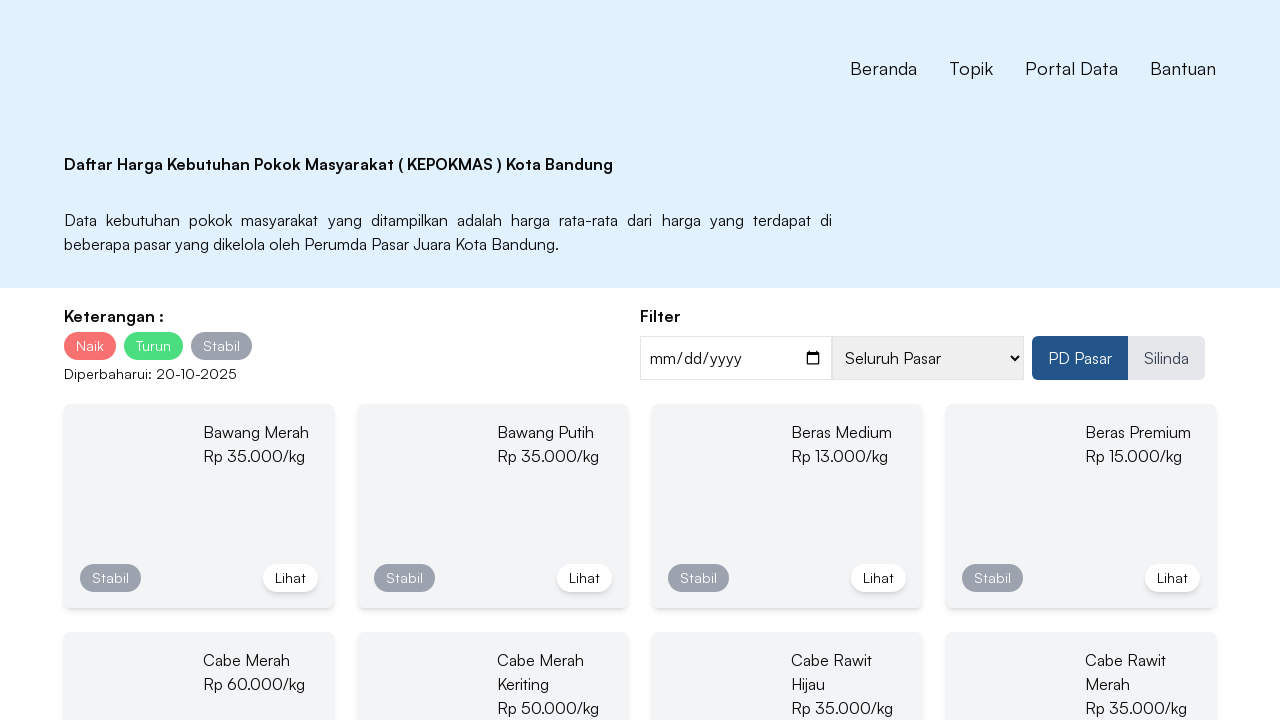

Waited for page DOM content to load
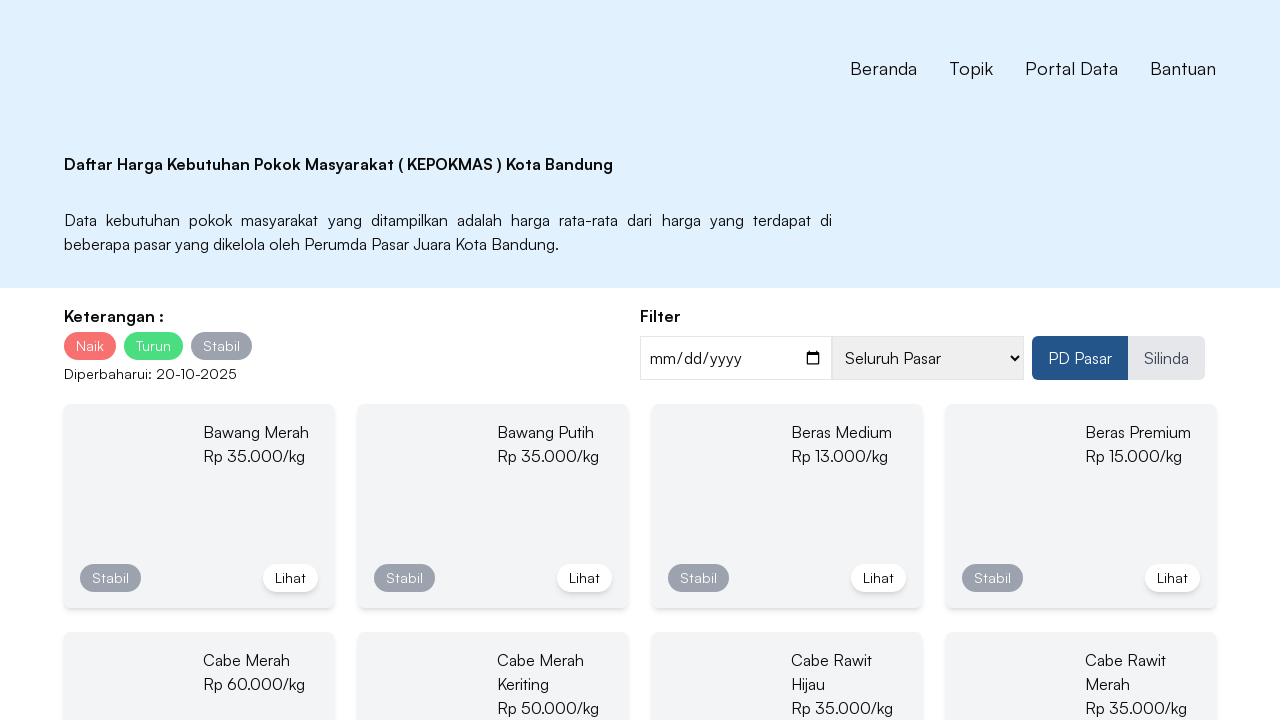

Waited 800ms for dynamic content to render
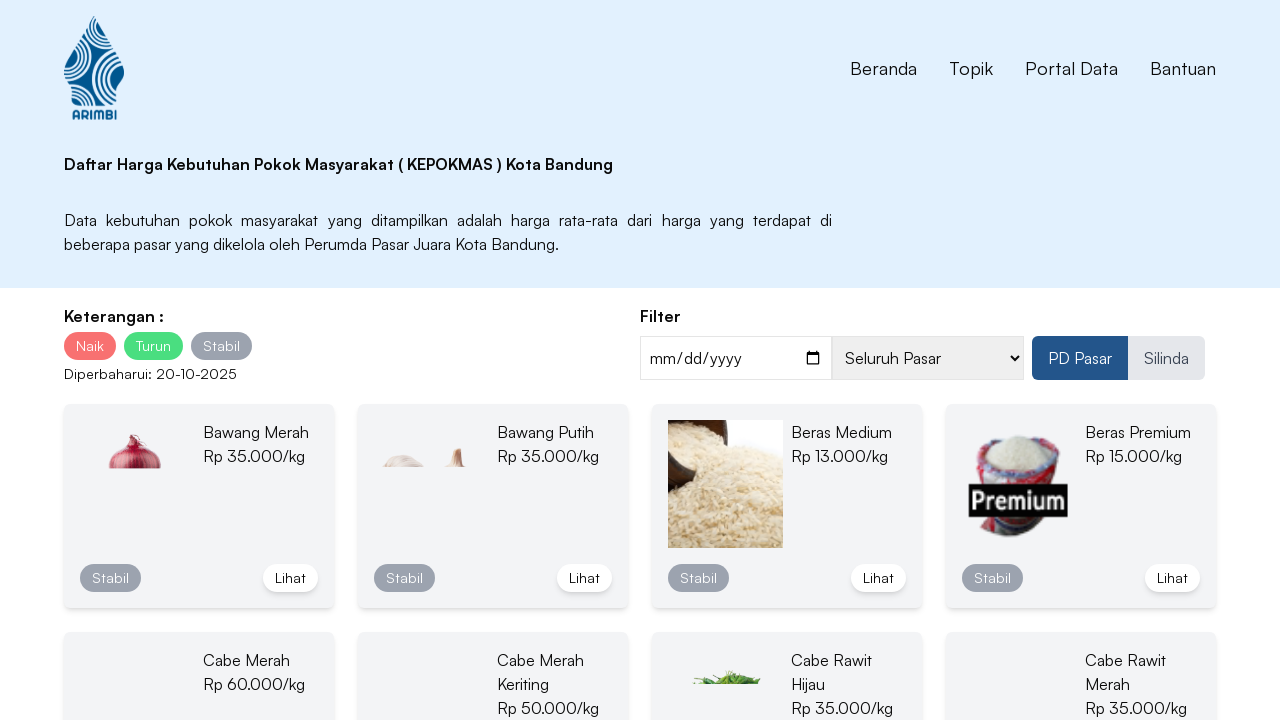

Verified rice price information (Beras) is displayed on the Arimbi Bandung market page
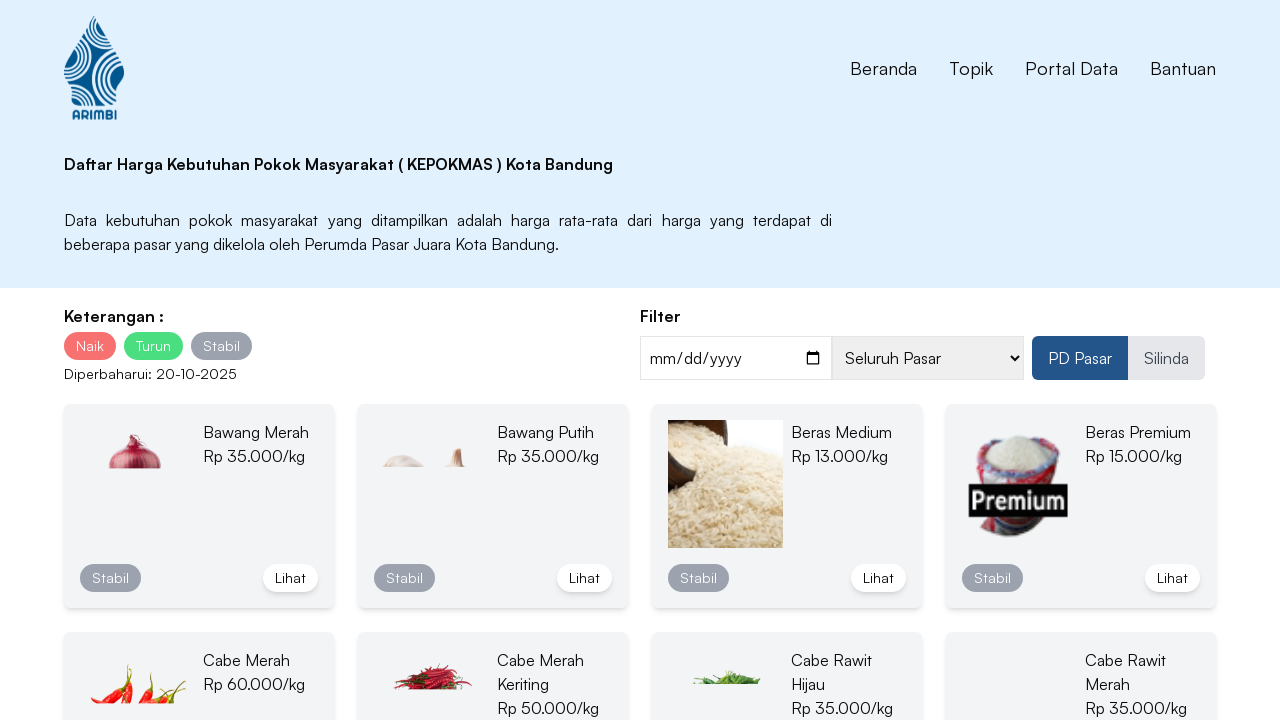

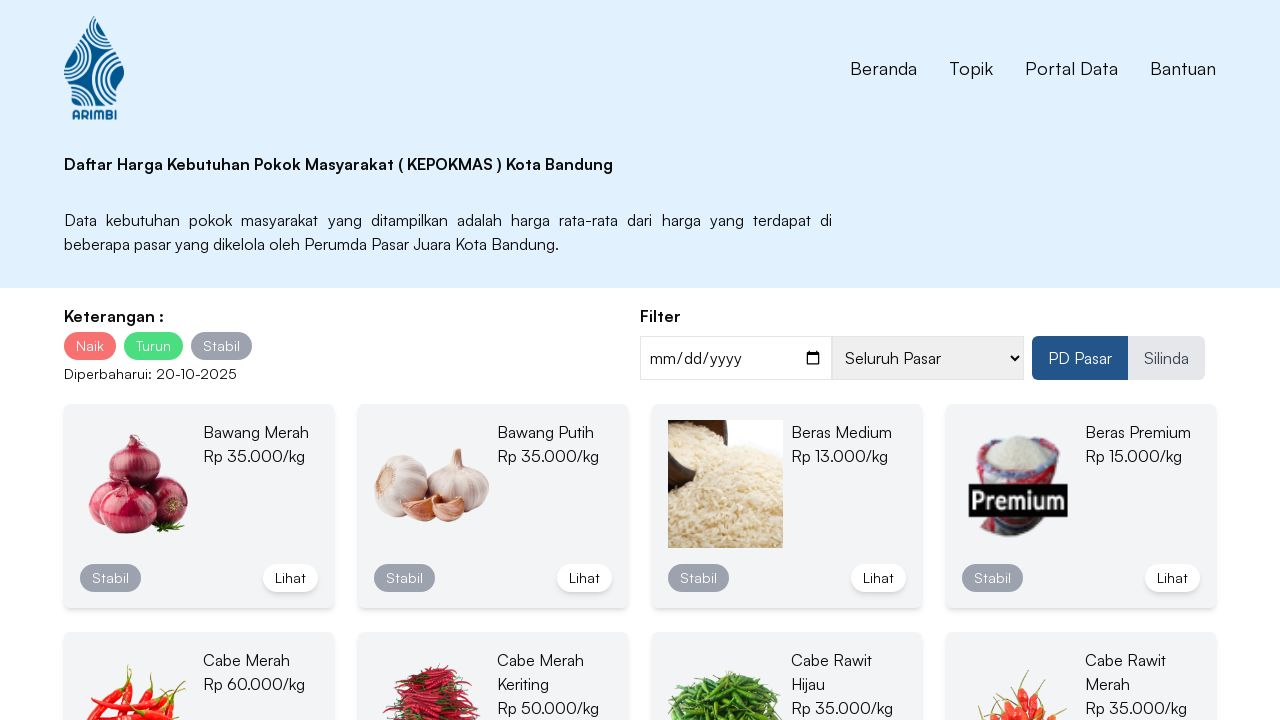